Tests static dropdown selection functionality by selecting currency options using different methods (index, visible text, and value)

Starting URL: https://rahulshettyacademy.com/dropdownsPractise/

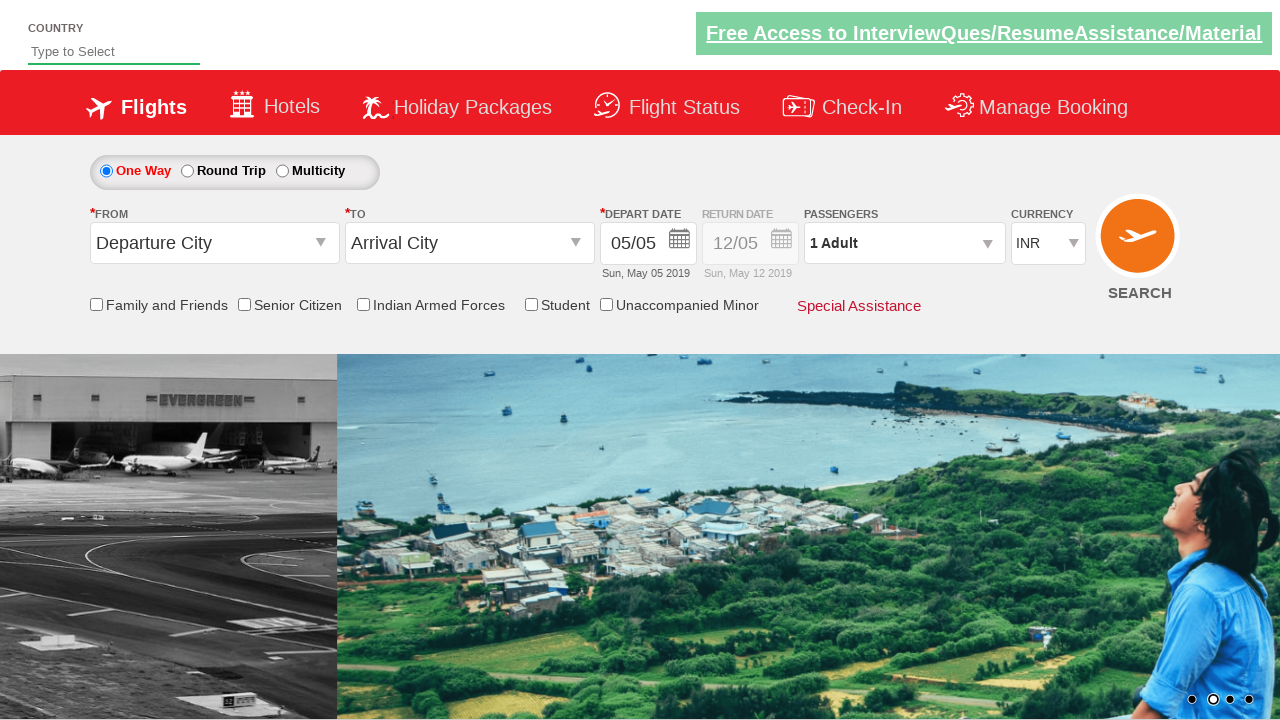

Selected currency dropdown option by index 1 on #ctl00_mainContent_DropDownListCurrency
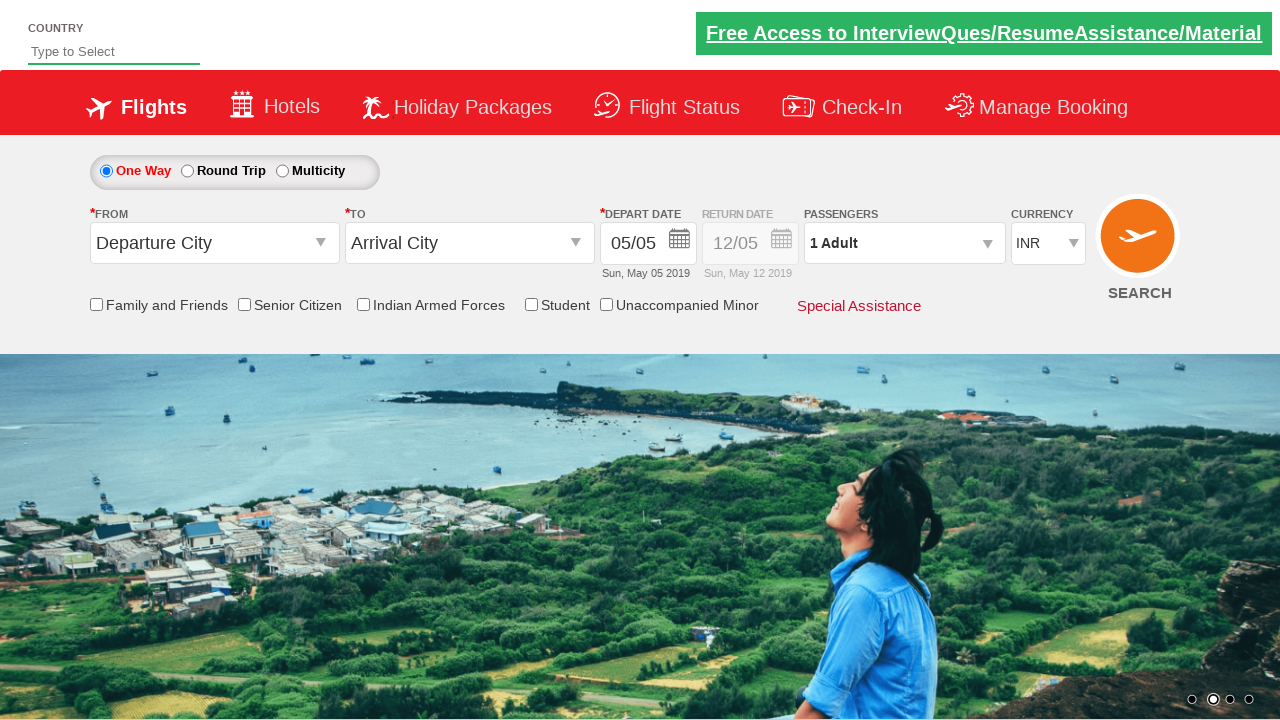

Waited 1 second for dropdown selection to register
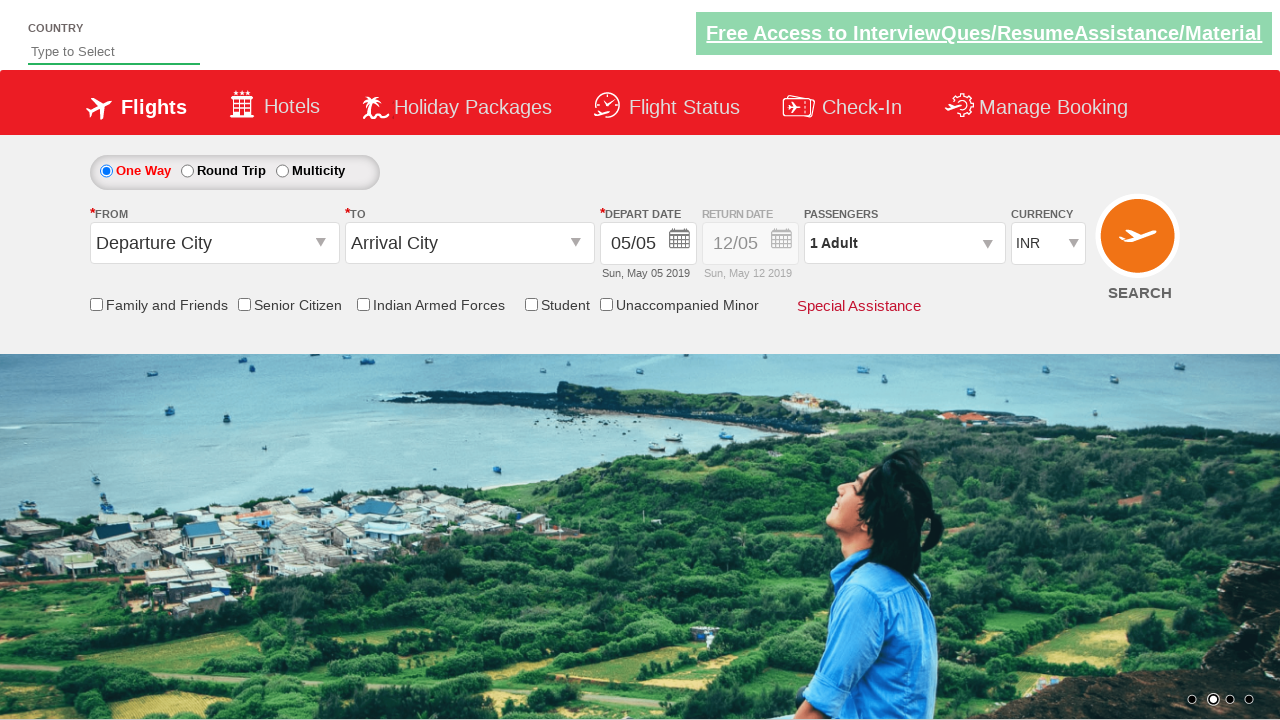

Selected currency dropdown option by visible text 'AED' on #ctl00_mainContent_DropDownListCurrency
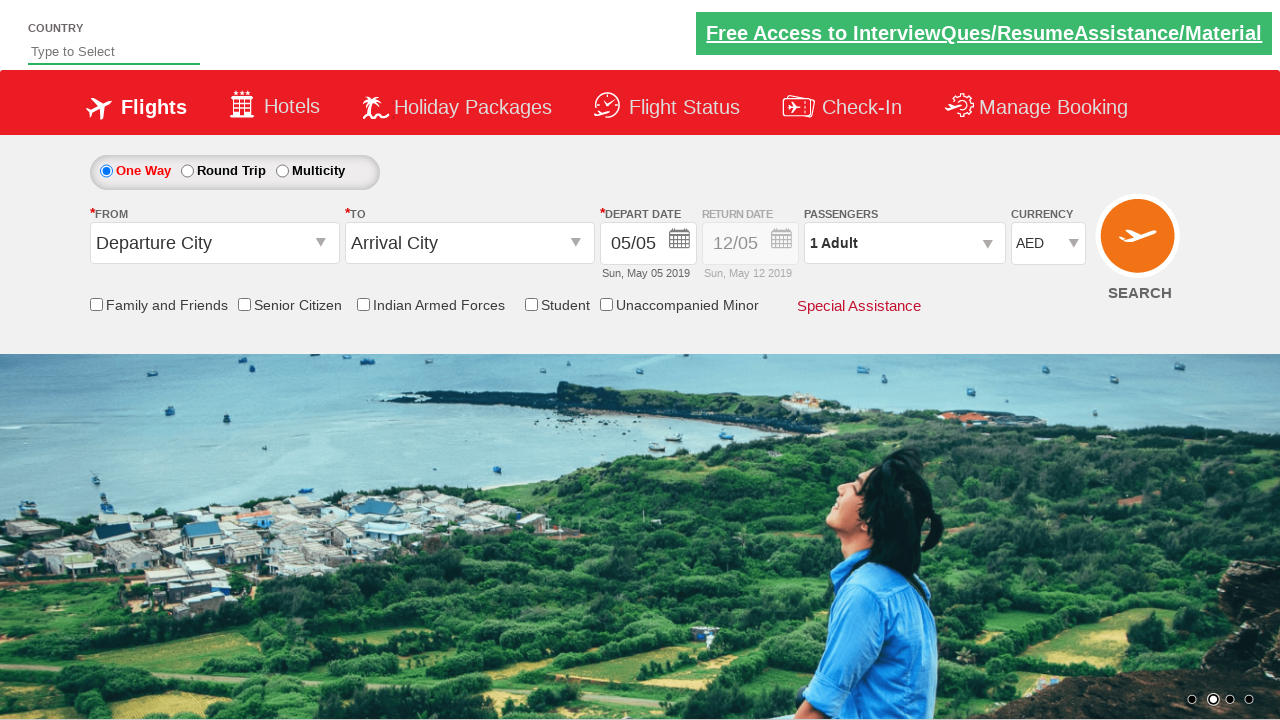

Waited 1 second for dropdown selection to register
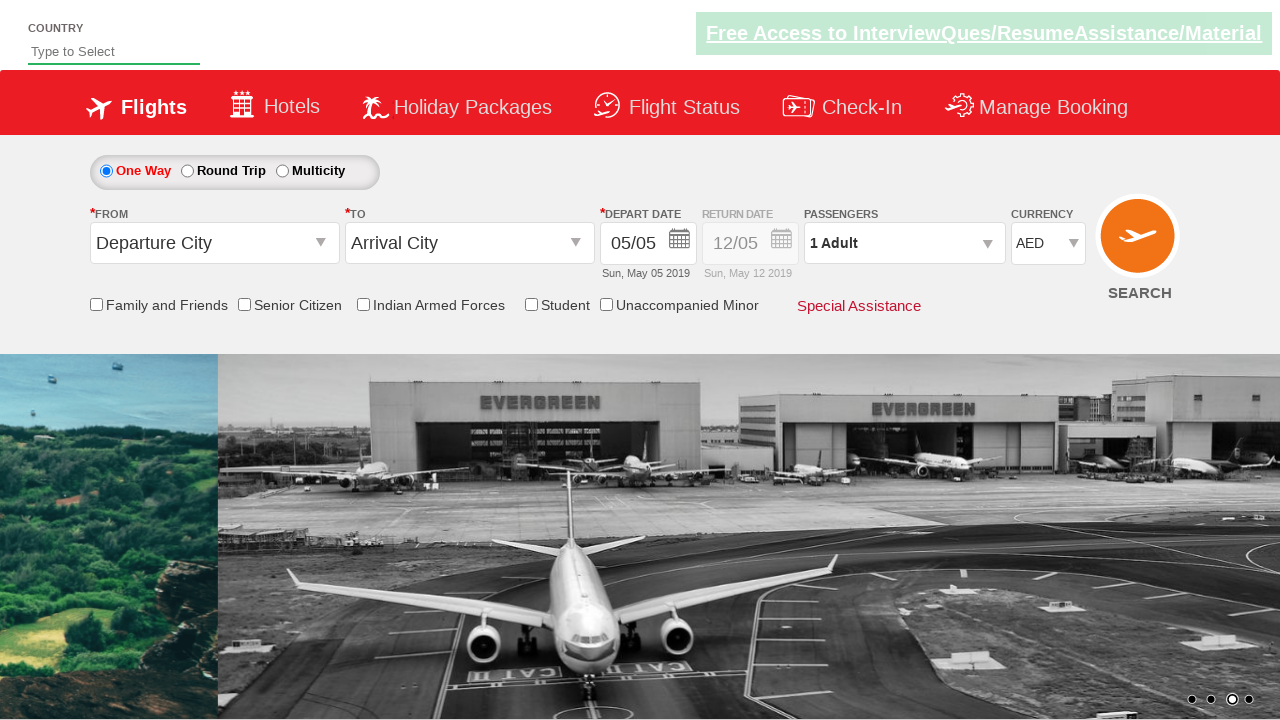

Selected currency dropdown option by value attribute 'USD' on #ctl00_mainContent_DropDownListCurrency
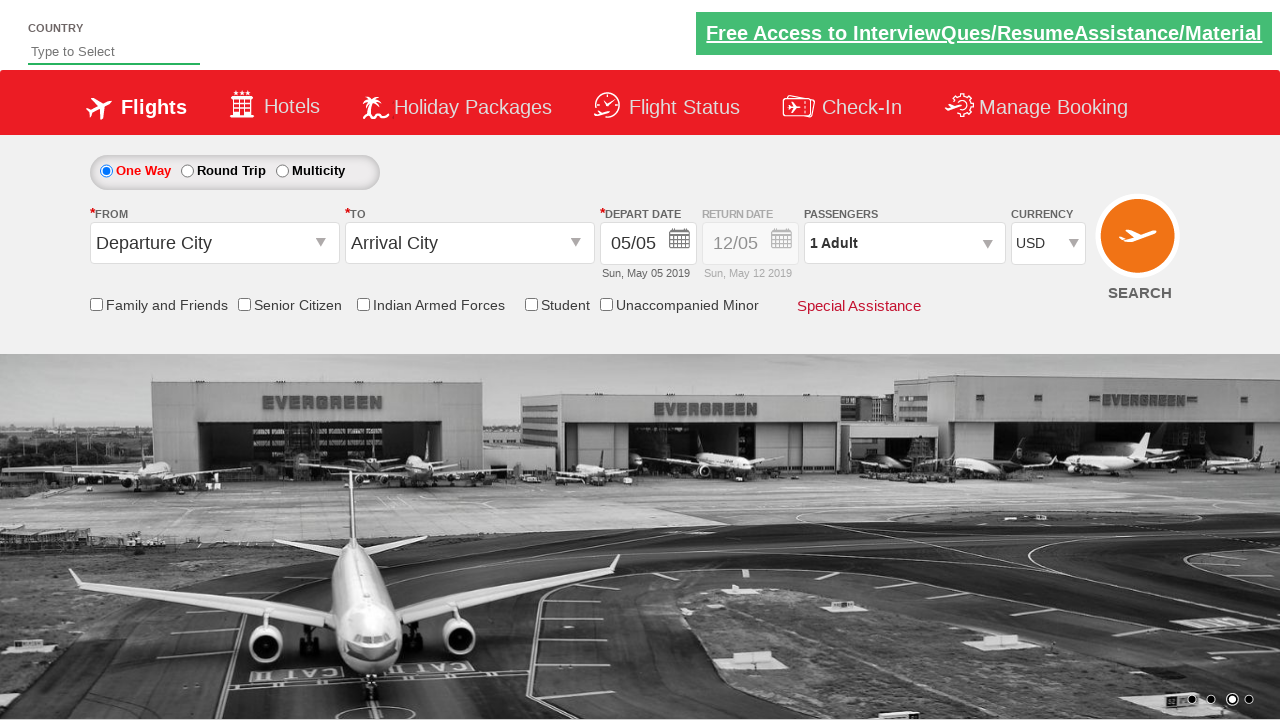

Waited 1 second for dropdown selection to register
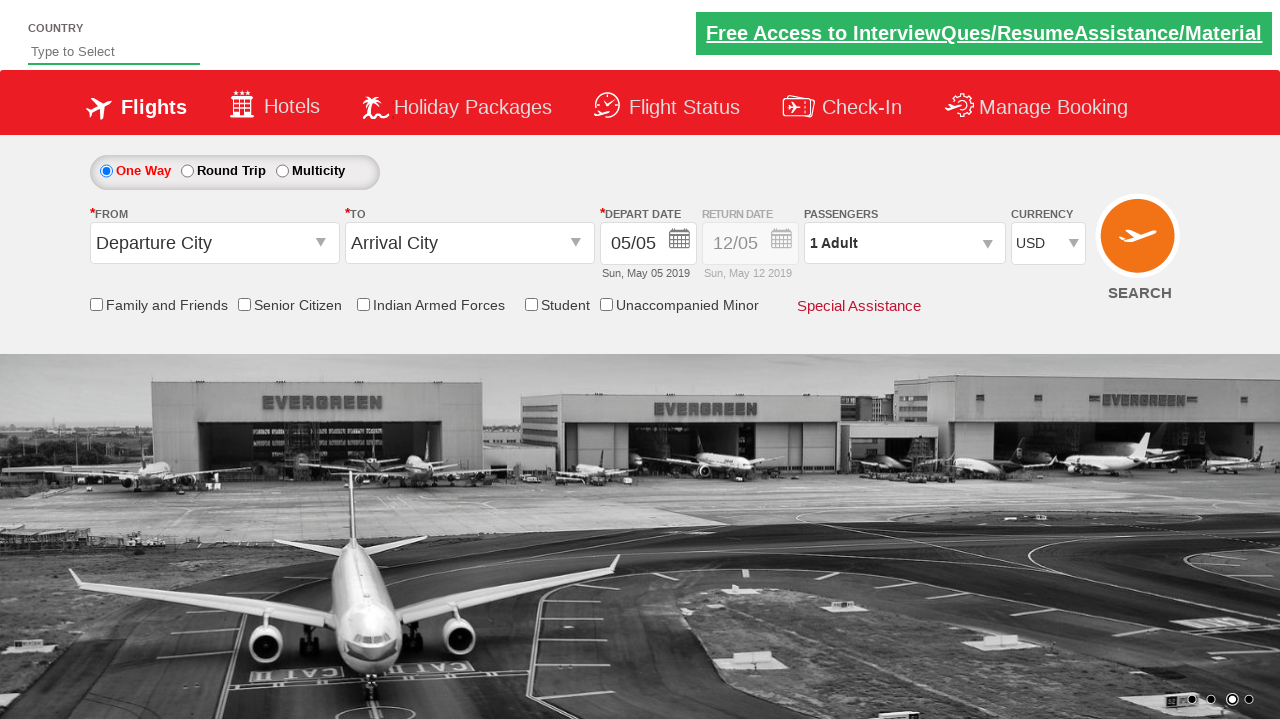

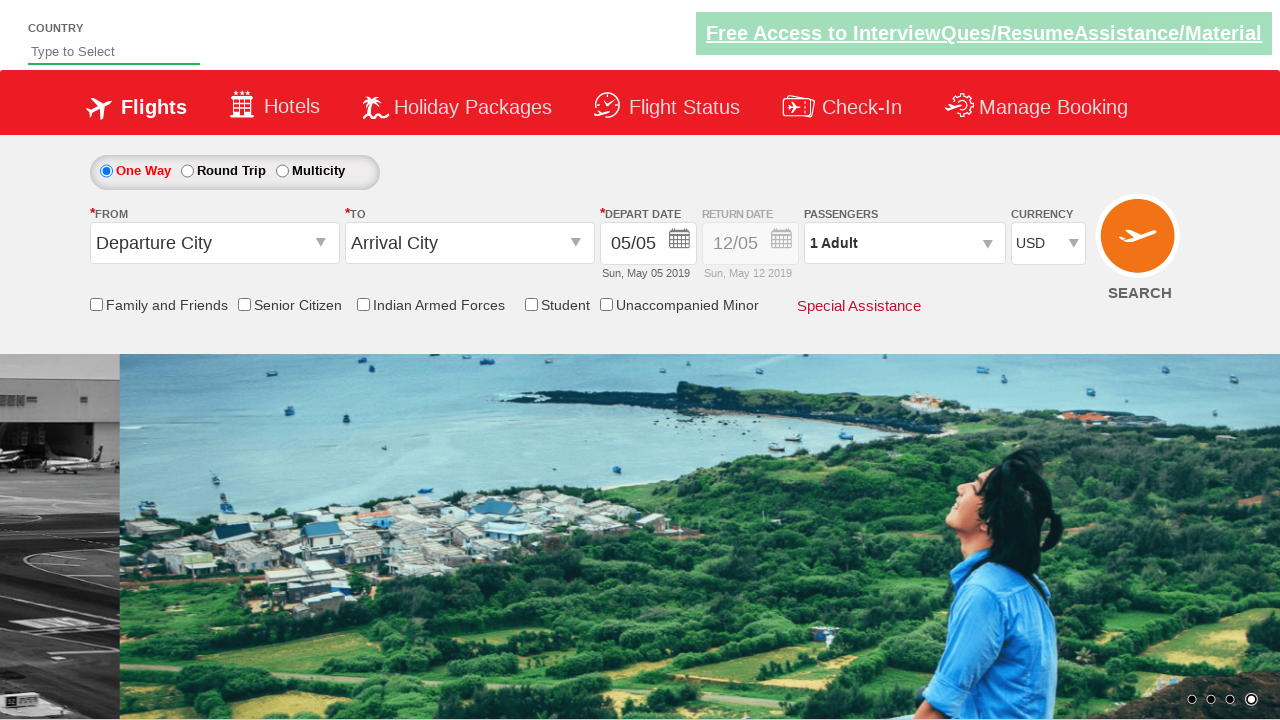